Clicks the back button and verifies navigation to the registration page (index.html)

Starting URL: https://tc-1-final-parte1.vercel.app/tabelaCadastro.html

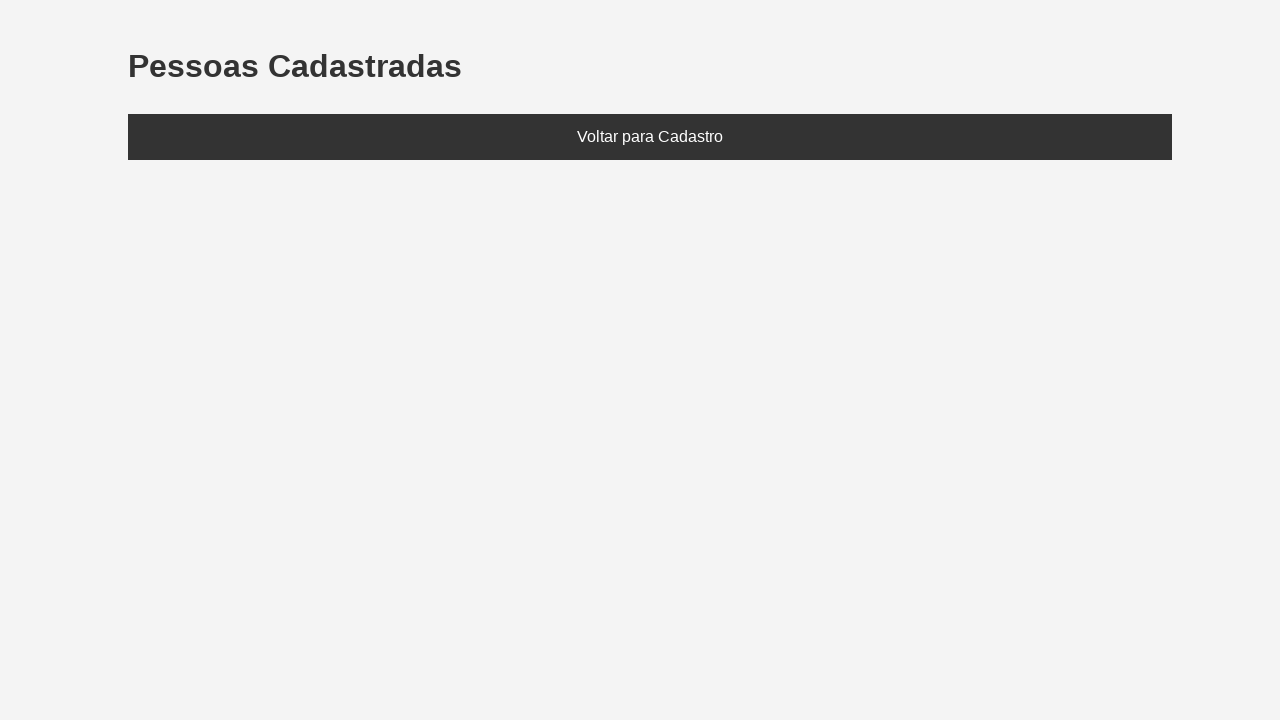

Clicked the back button at (650, 137) on .btn
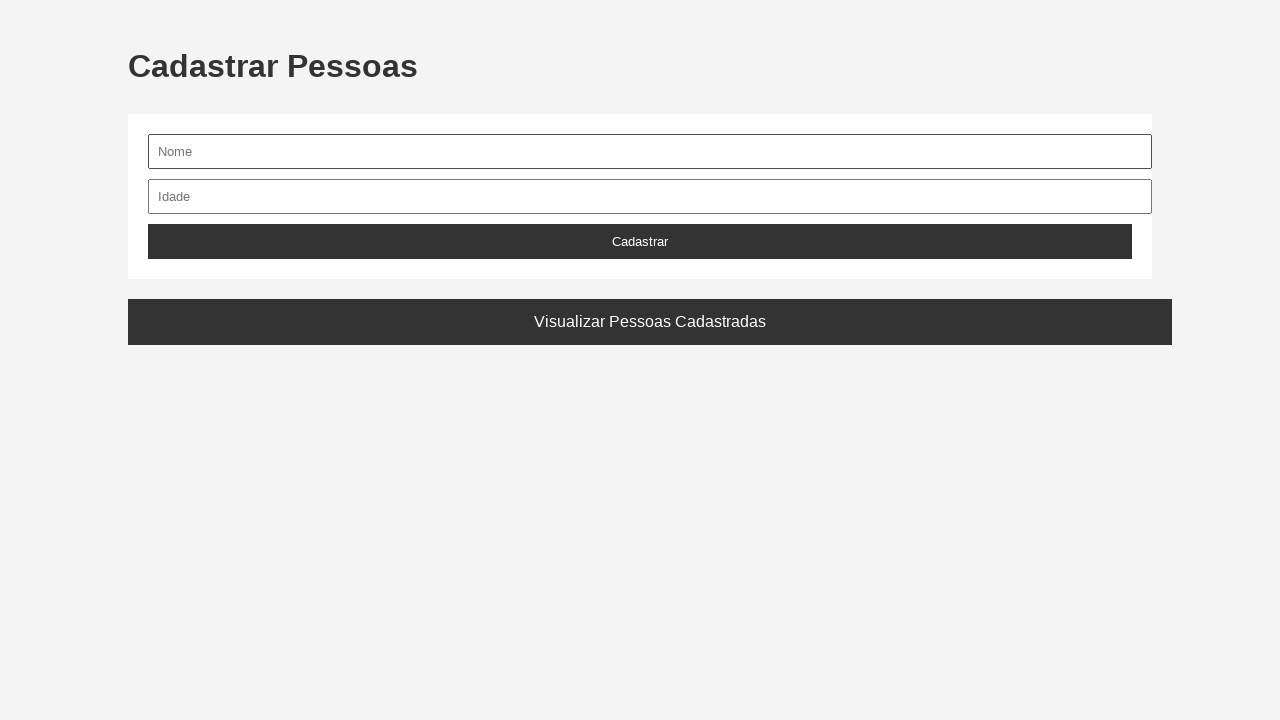

Waited for navigation to index.html
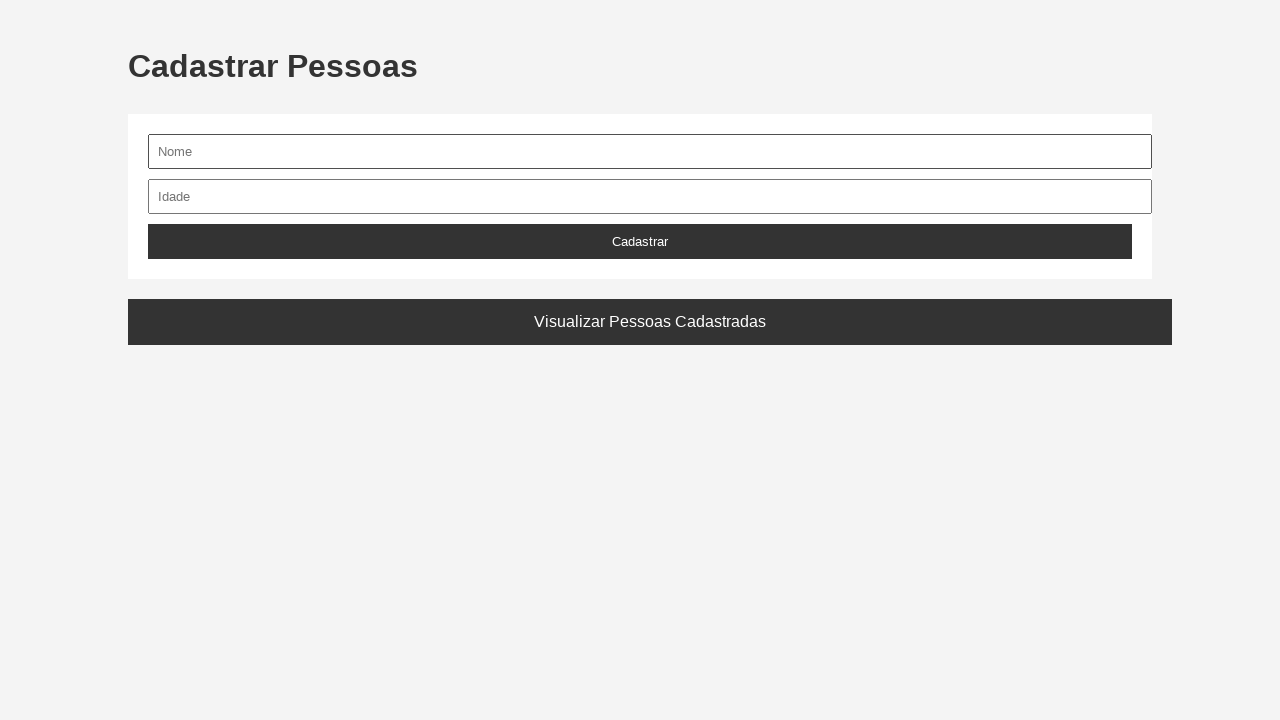

Verified URL ends with index.html - navigation to registration page successful
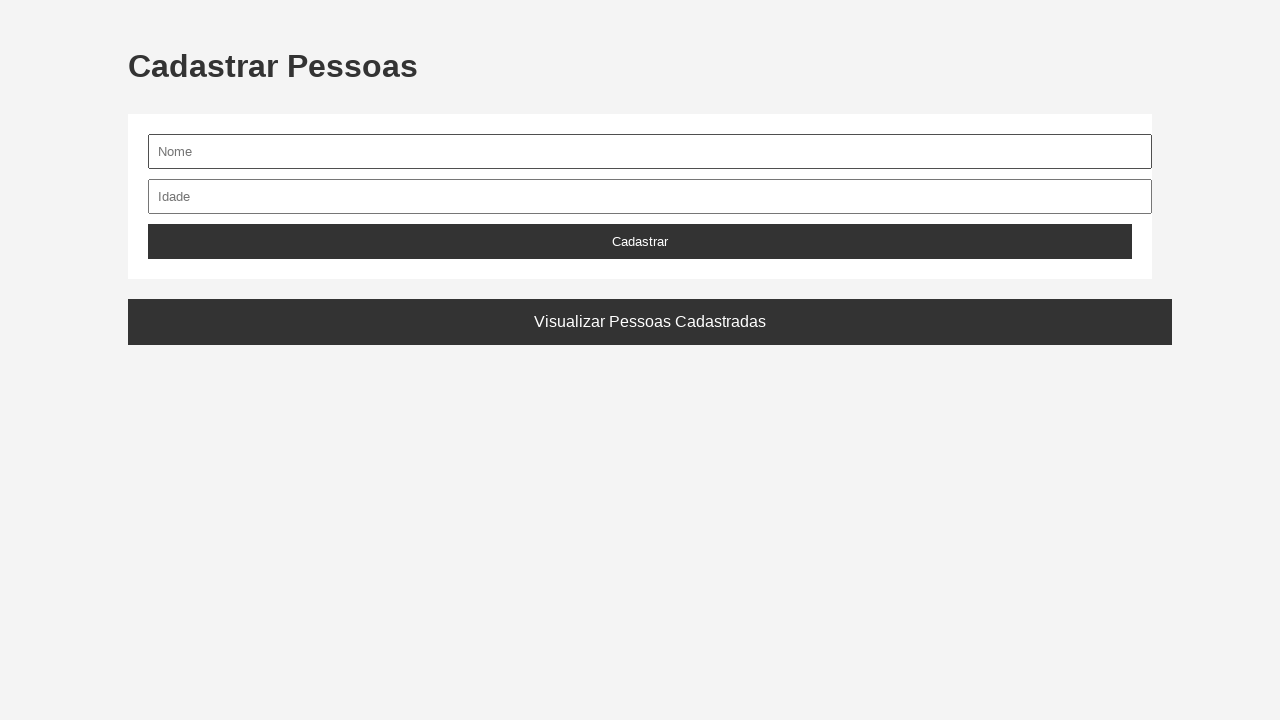

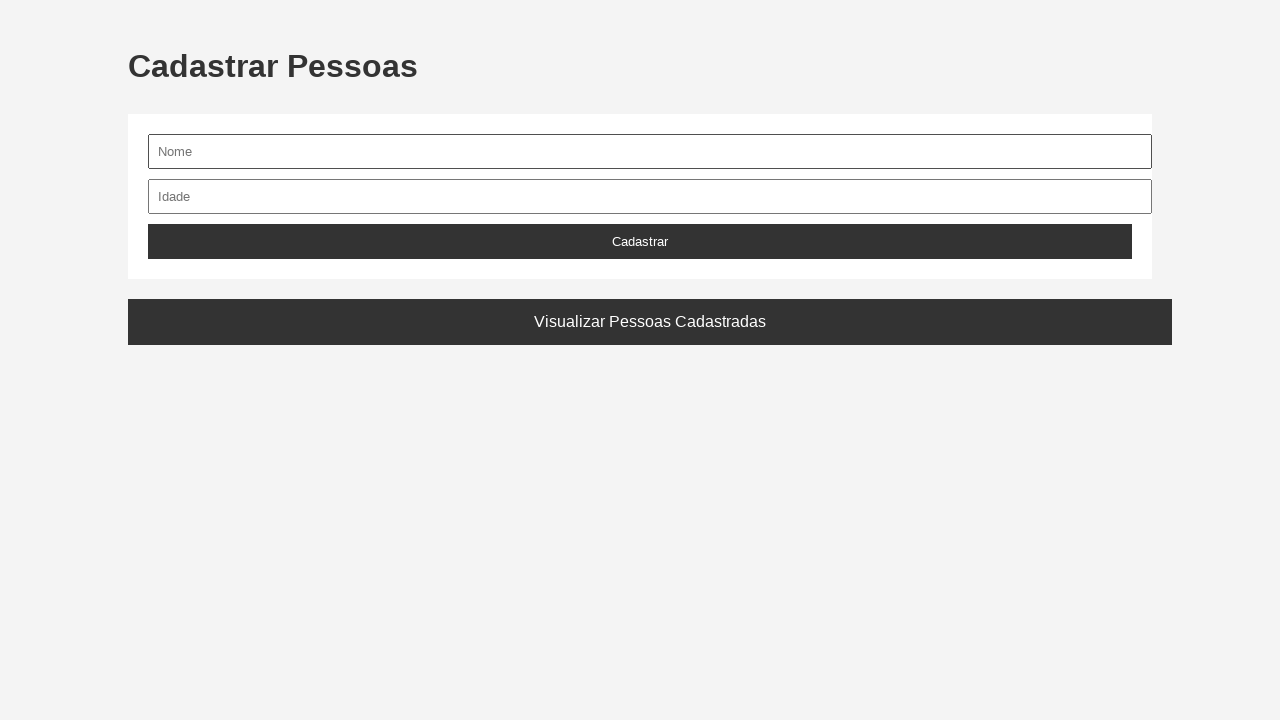